Tests Singapore Airlines flight search functionality by selecting origin (Boston) and destination (Chennai), choosing a one-way flight date in August, selecting Business class, adding passengers, and submitting the search.

Starting URL: https://www.singaporeair.com

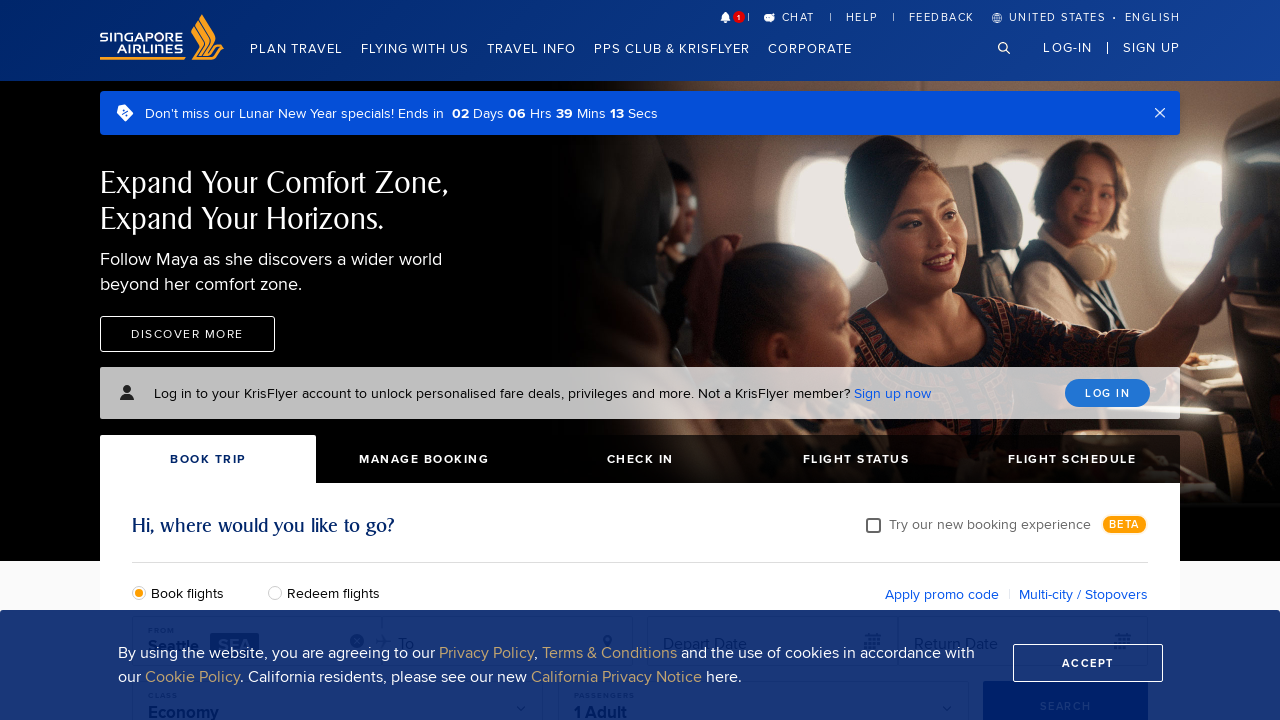

Clicked on origin field at (242, 360) on #flightOrigin1
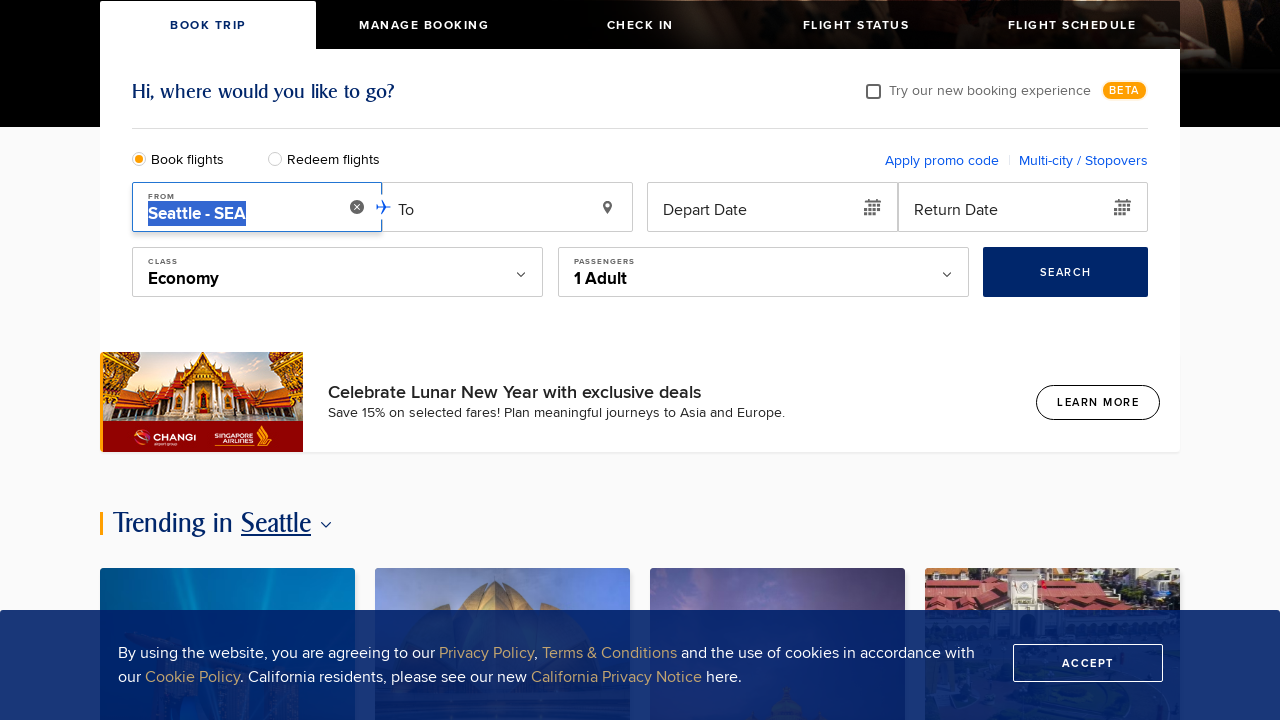

Filled origin field with 'BO' on #flightOrigin1
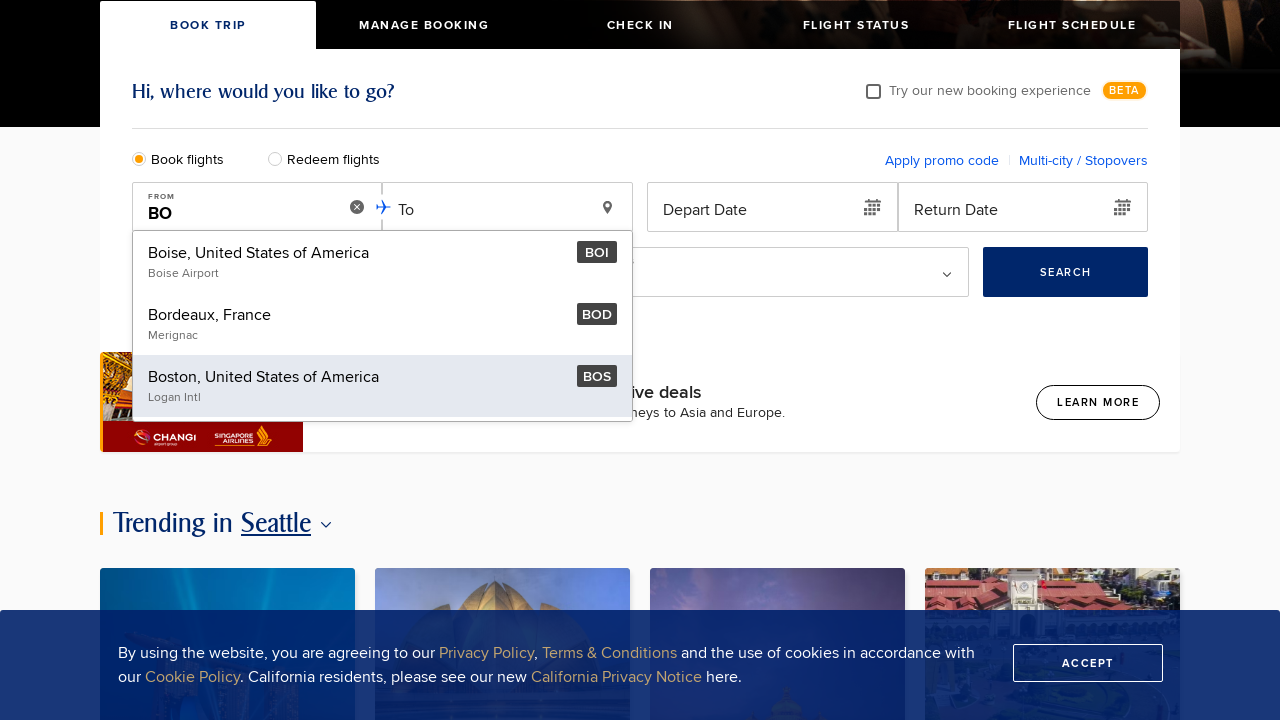

Waited for origin suggestions to appear
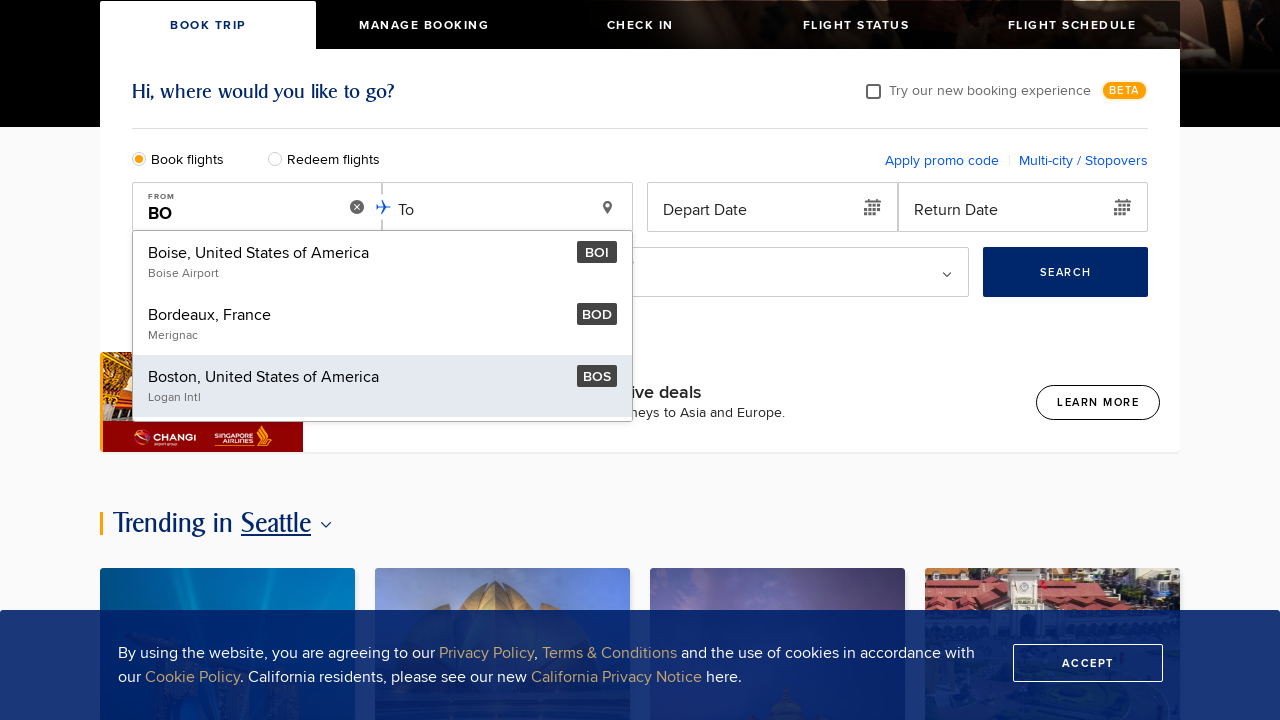

Selected Boston from origin suggestions at (382, 386) on div.suggest-item >> internal:has-text="Boston"i >> nth=0
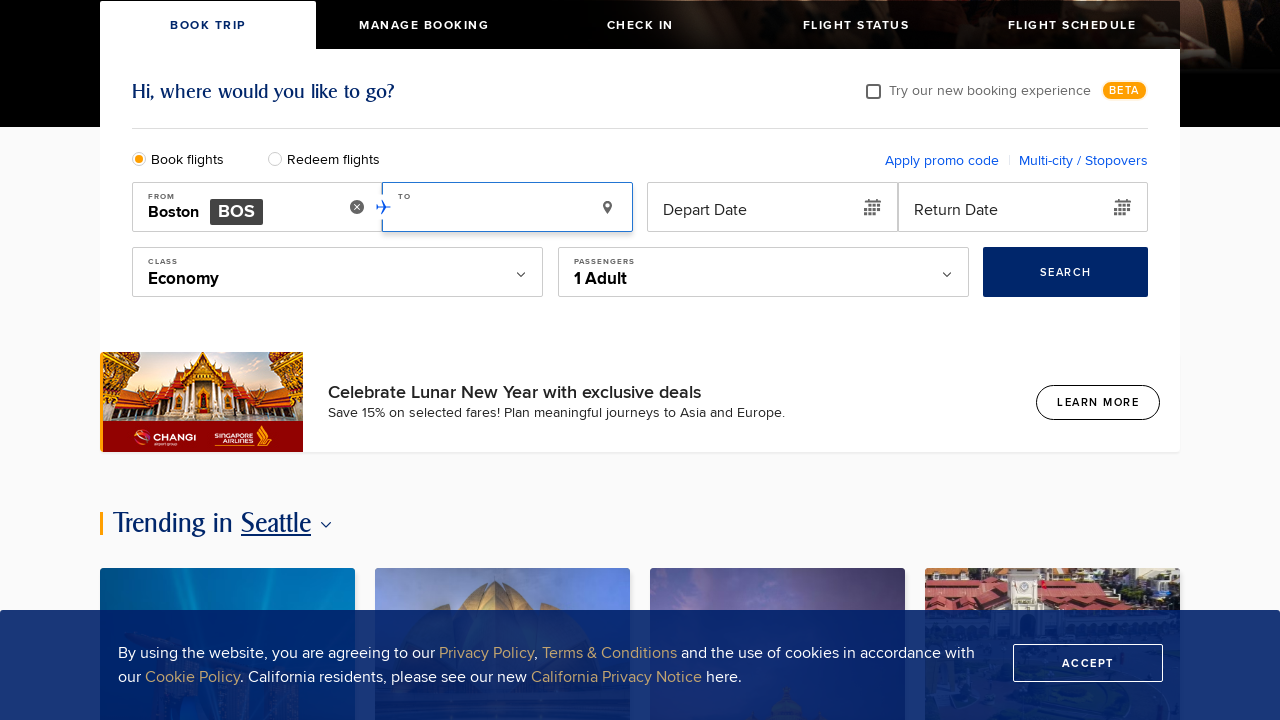

Filled destination field with 'ch' on #bookFlightDestination
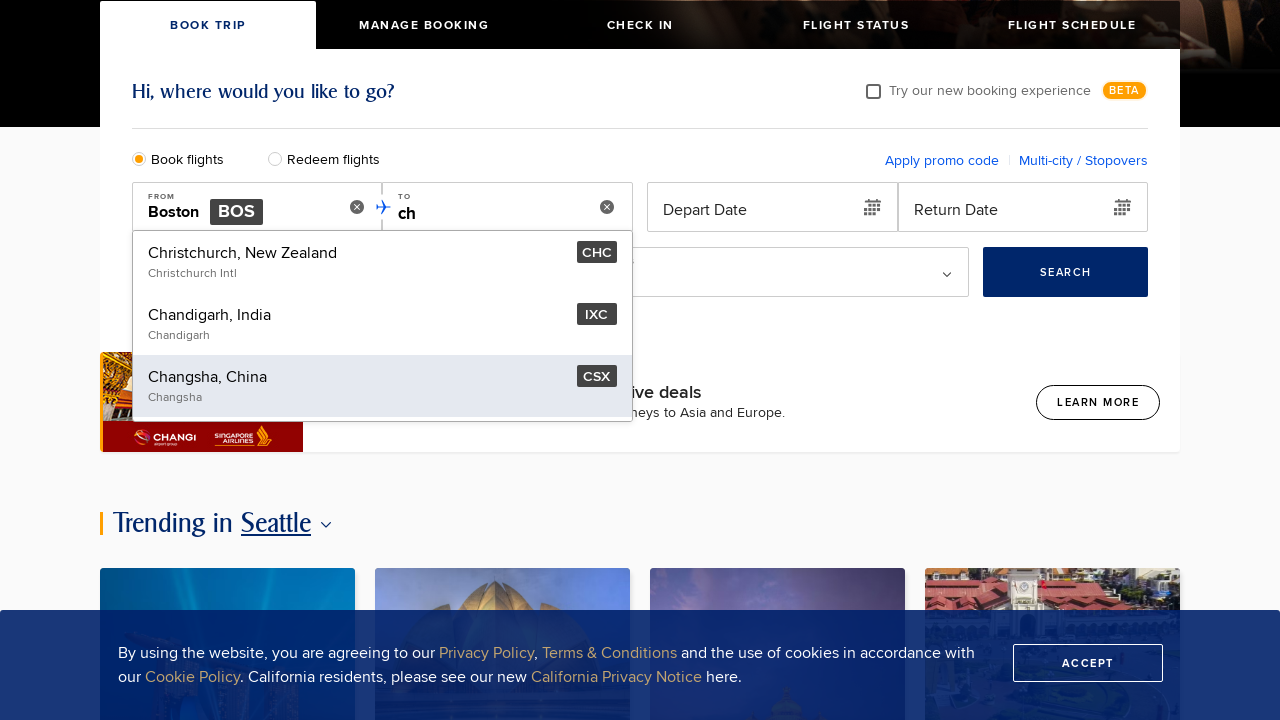

Waited for destination suggestions to appear
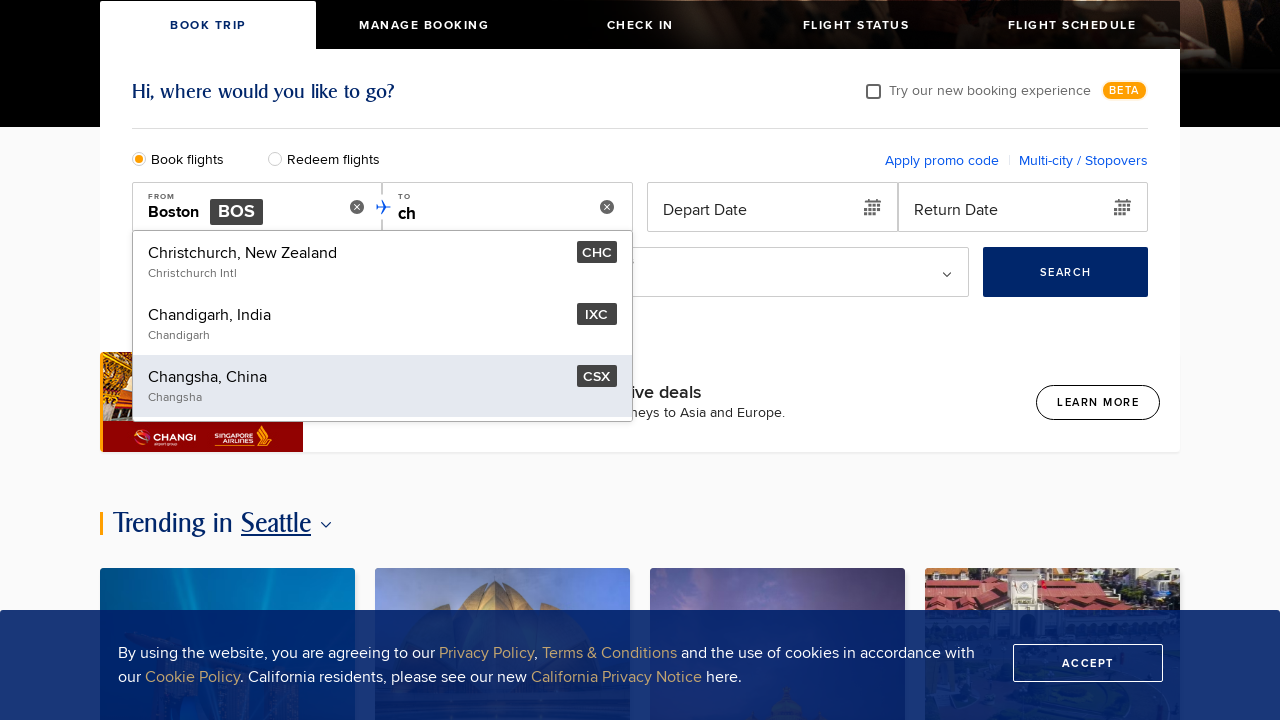

Selected Chennai from destination suggestions at (382, 326) on div.suggestions div.suggest-item >> internal:has-text="Chennai"i >> nth=0
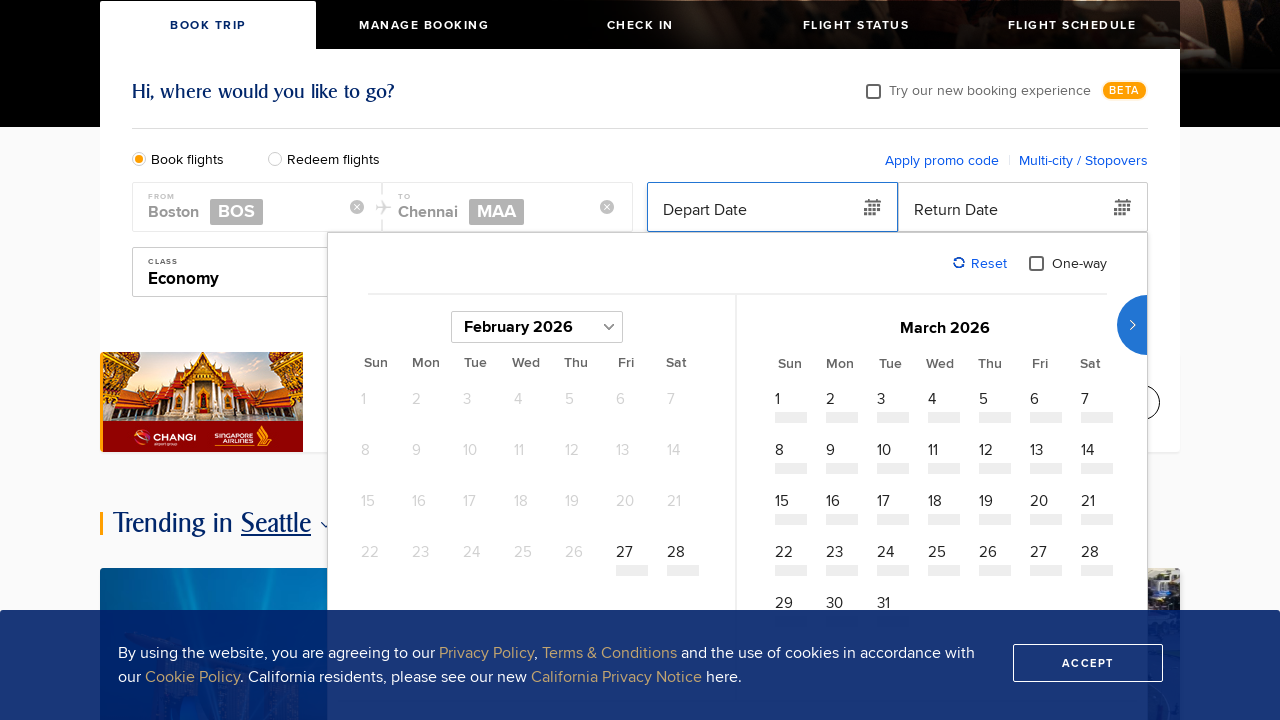

Clicked on departure date field at (772, 208) on #departDate1
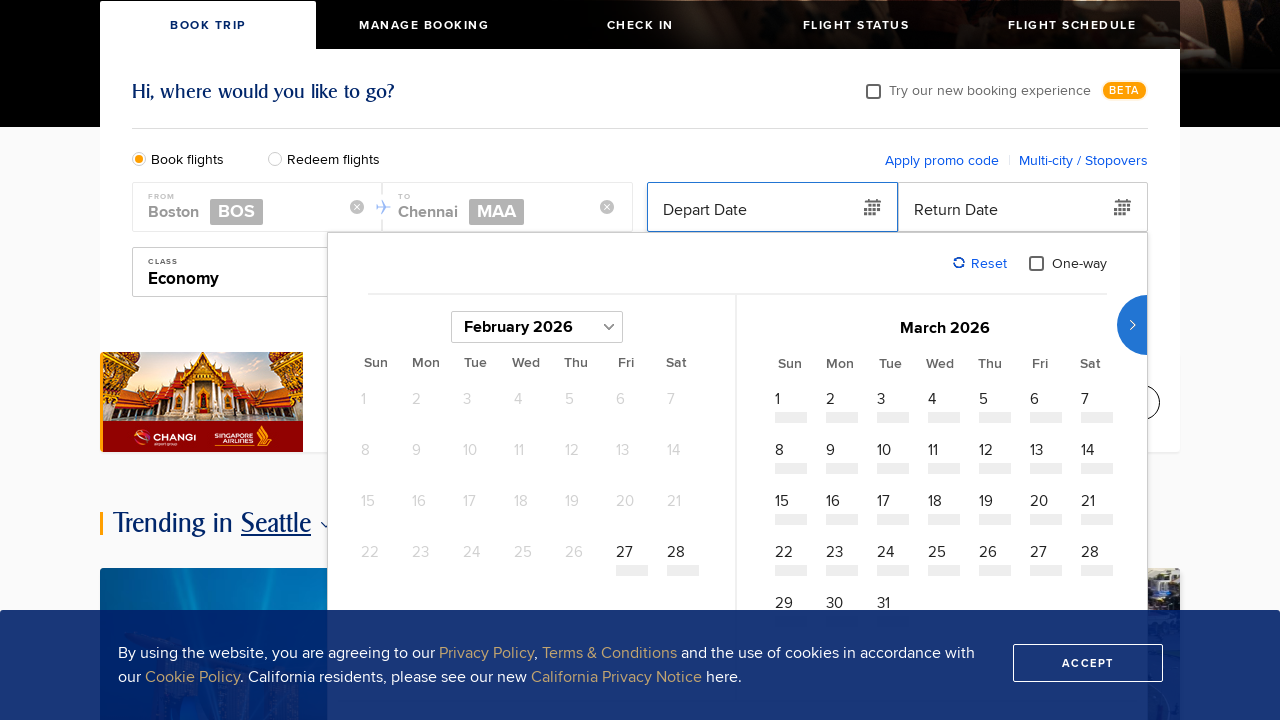

Selected one-way trip option at (1068, 263) on label[for='oneway_id']
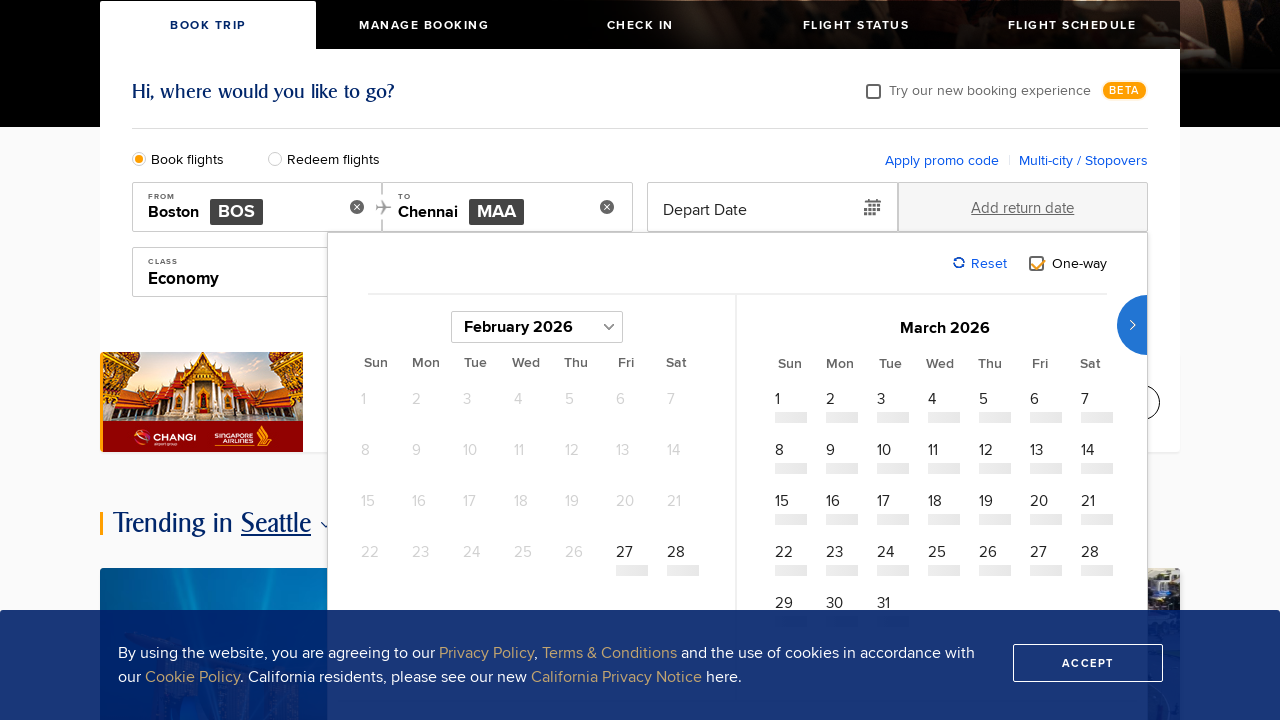

Clicked on calendar date field at (537, 327) on input.calendar-date-field.ref--searchinput
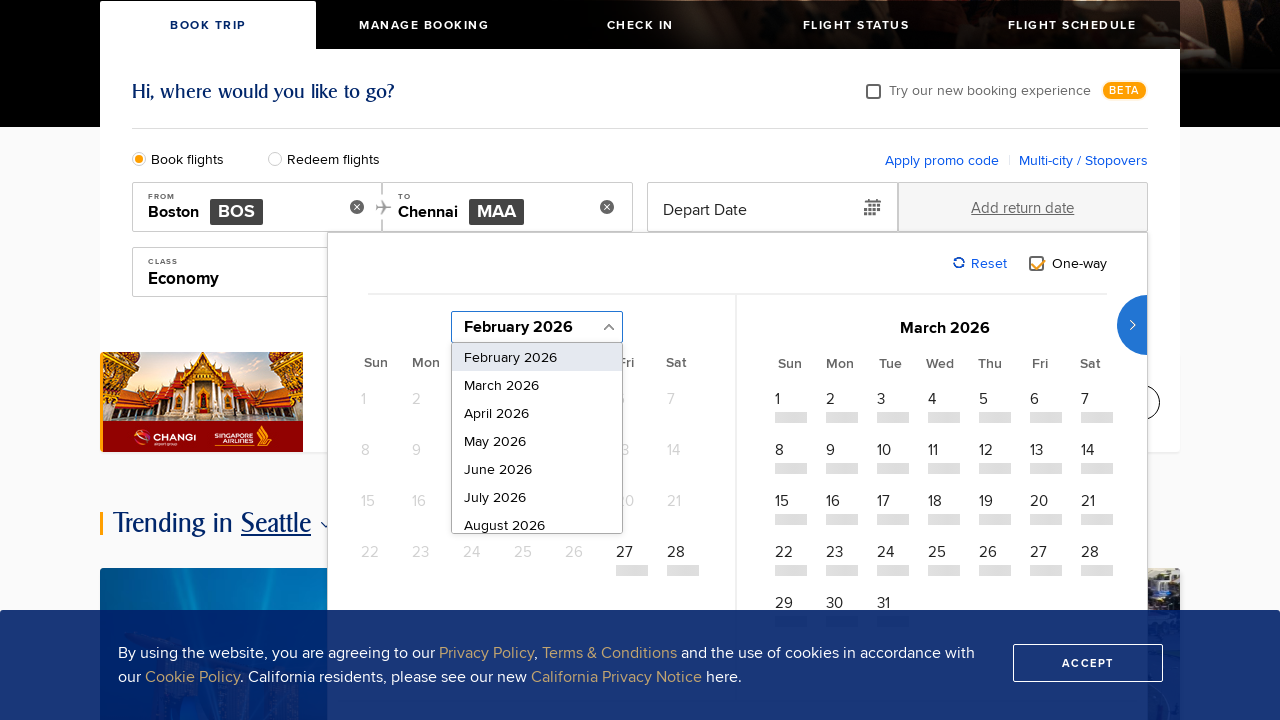

Waited for calendar suggestions to appear
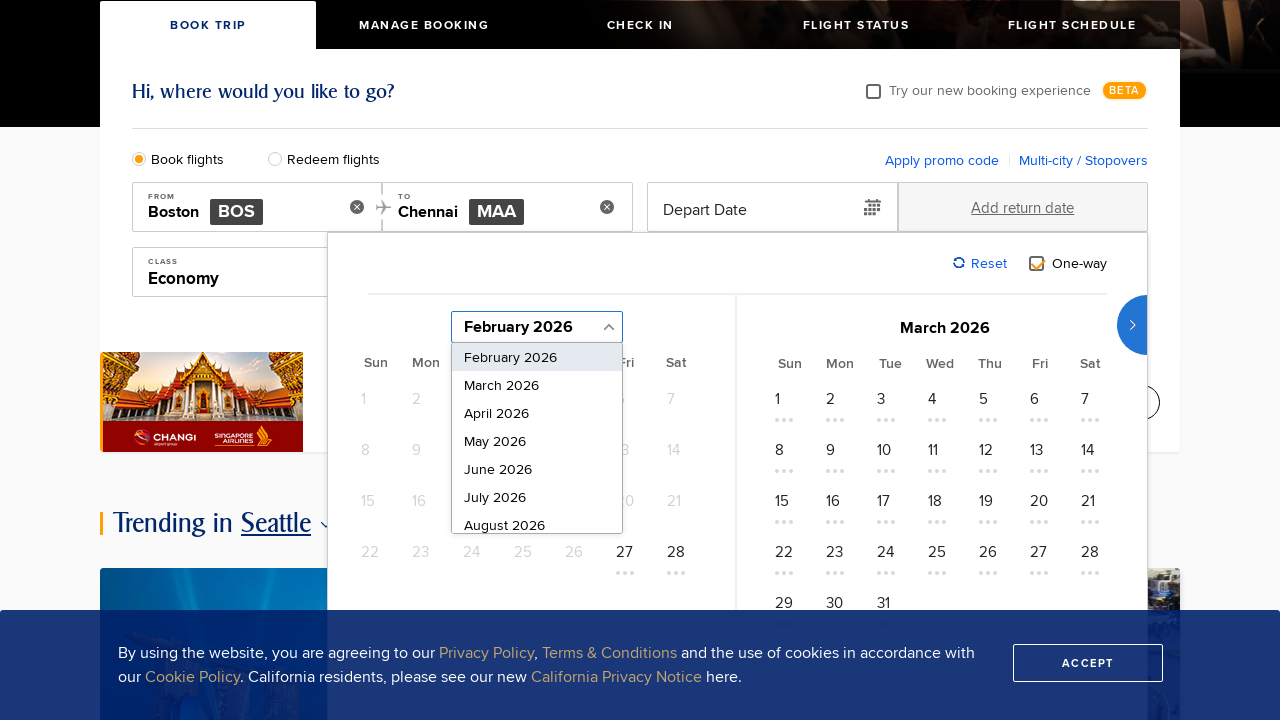

Selected August month from calendar suggestions at (537, 519) on .calendar-date-suggestion >> internal:has-text="August"i >> nth=0
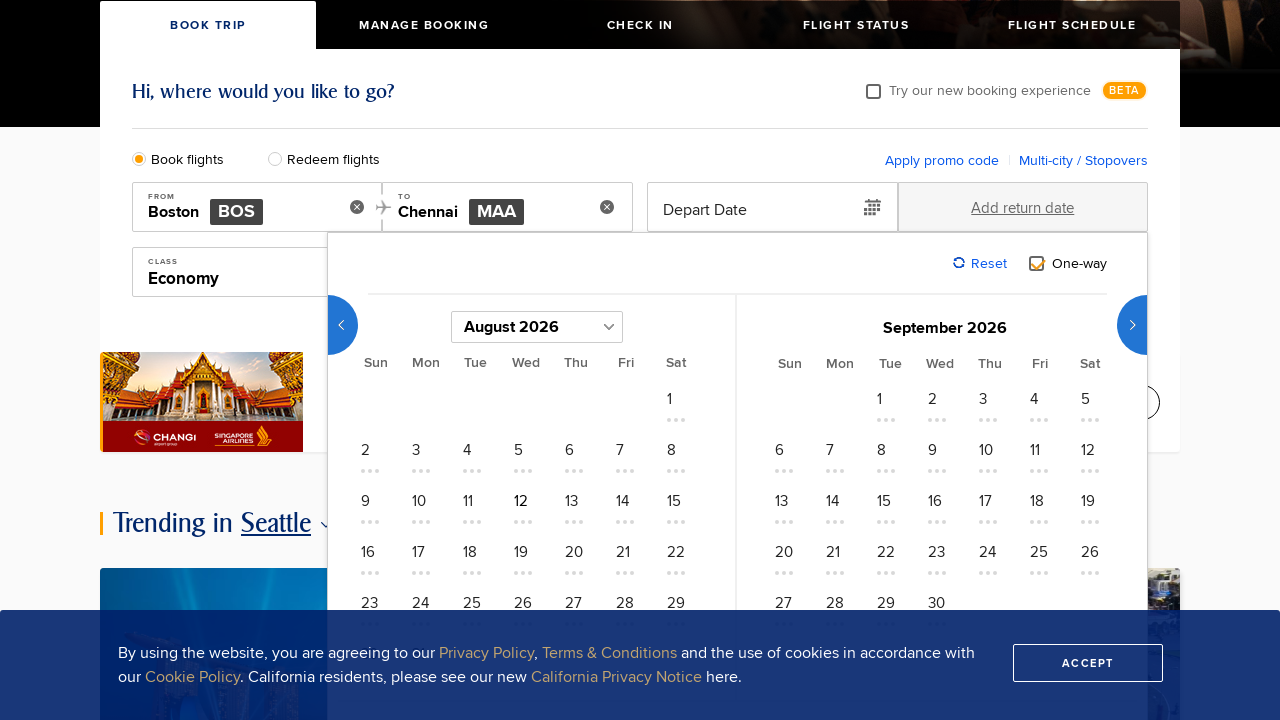

Selected date 23 from August calendar at (376, 23) on div.calendar_month_left ul.calendar_days li >> internal:has-text="23"i >> nth=0
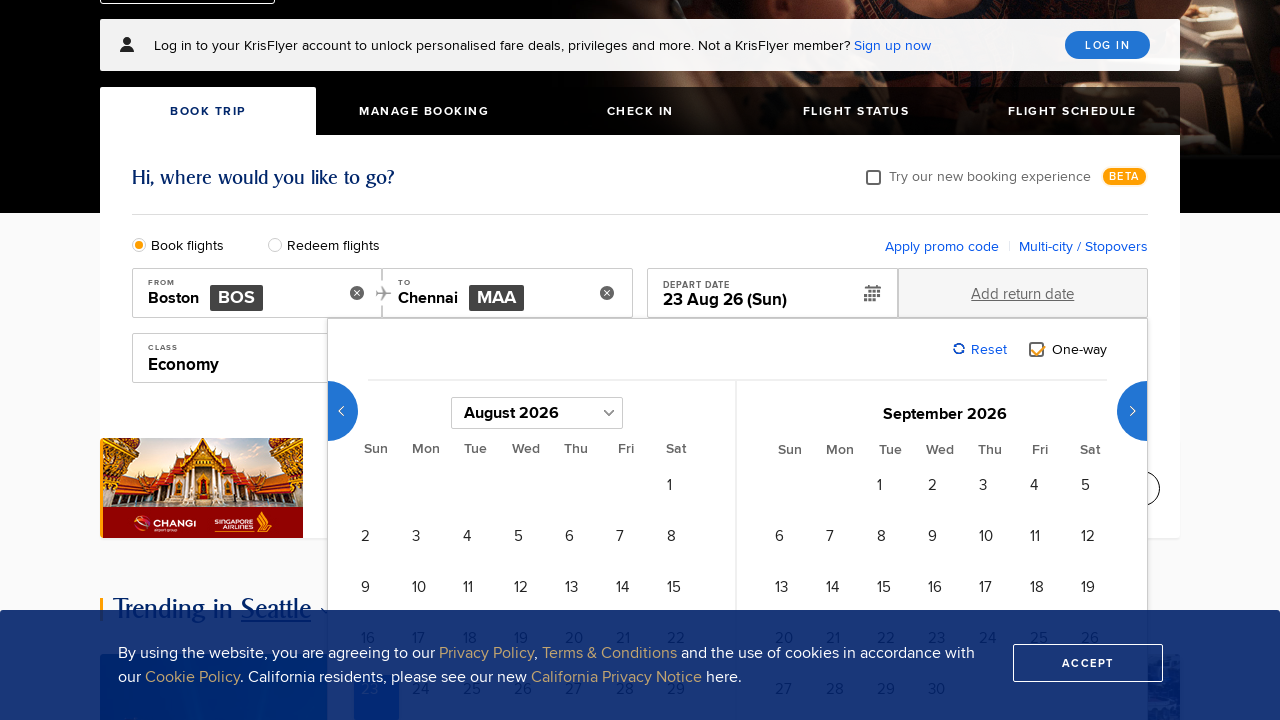

Confirmed date selection at (1045, 360) on div.primary_action.upper-case
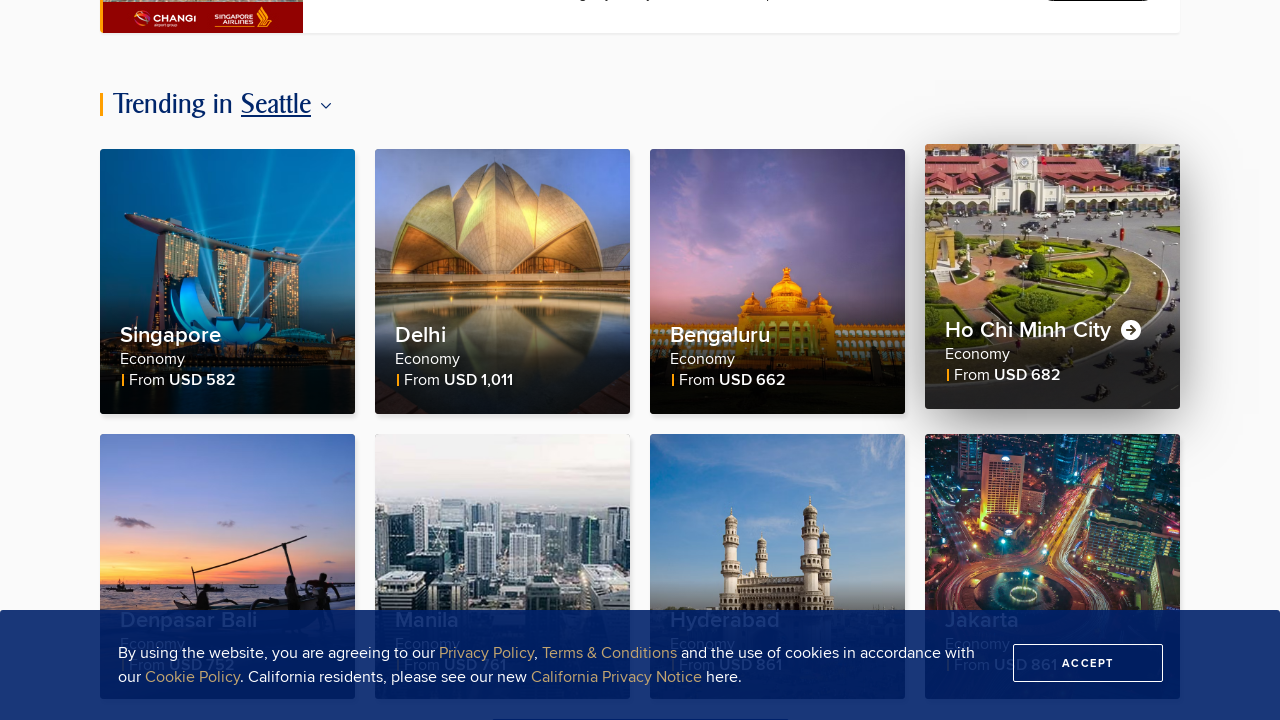

Clicked on flight class dropdown at (338, 360) on #flightClass1
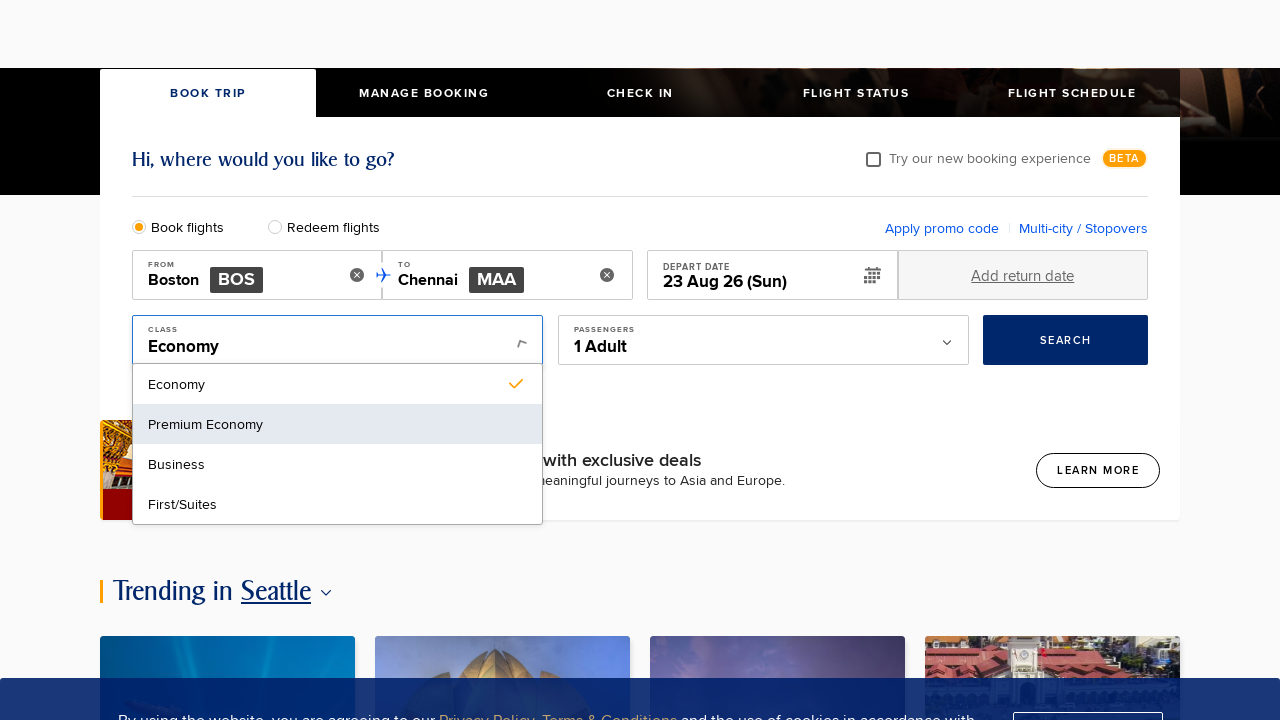

Waited for flight class suggestions to appear
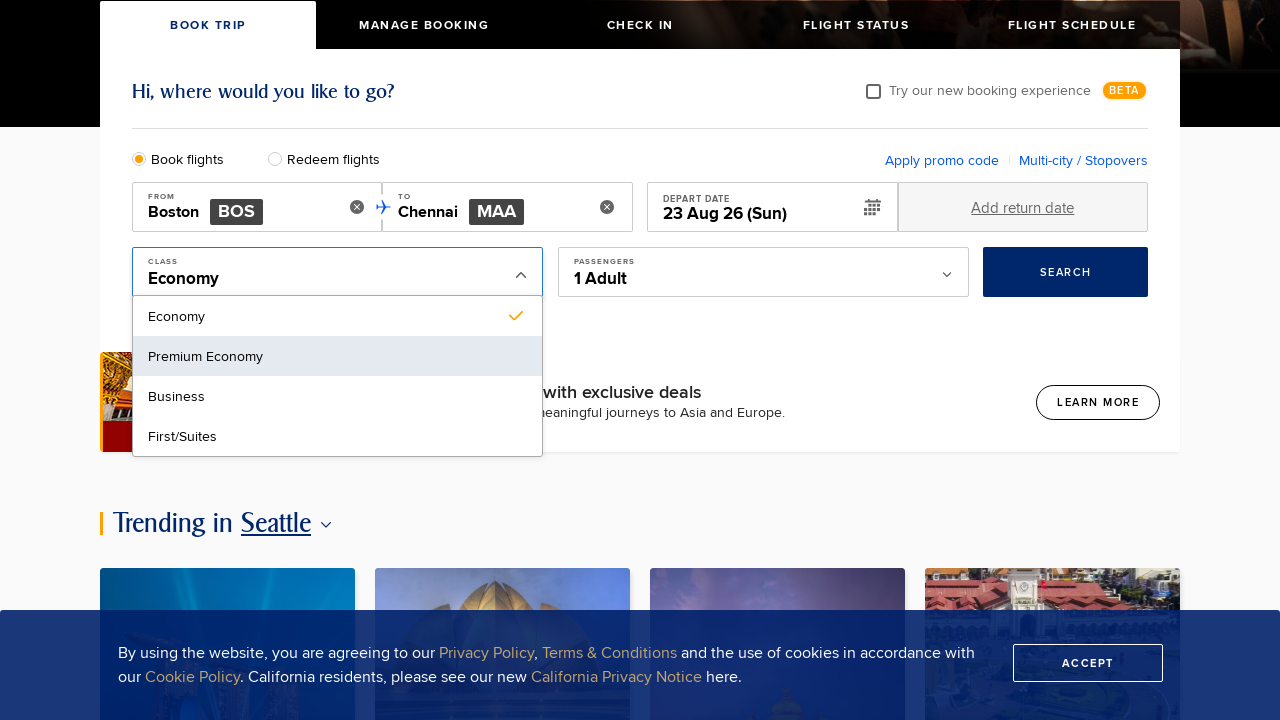

Selected Business class at (338, 396) on div.suggestions div.suggest-item >> internal:has-text="Business"i >> nth=0
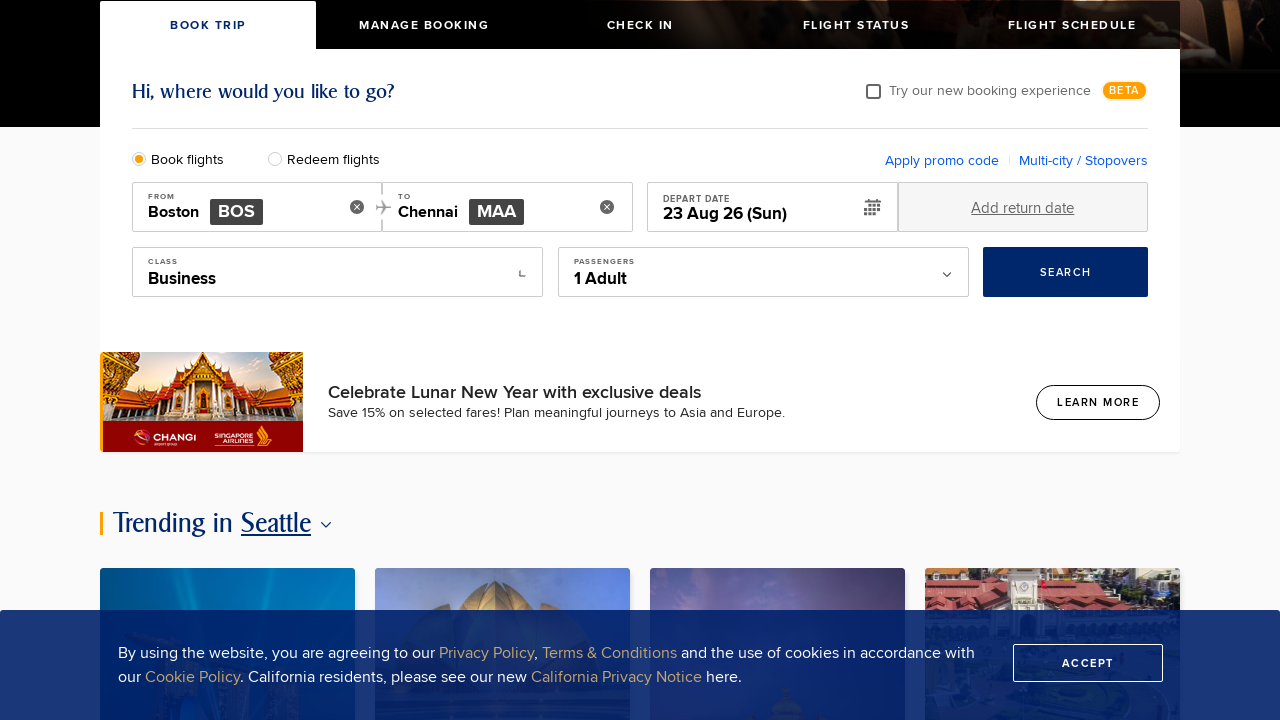

Clicked on passengers field at (763, 273) on #flightPassengers1
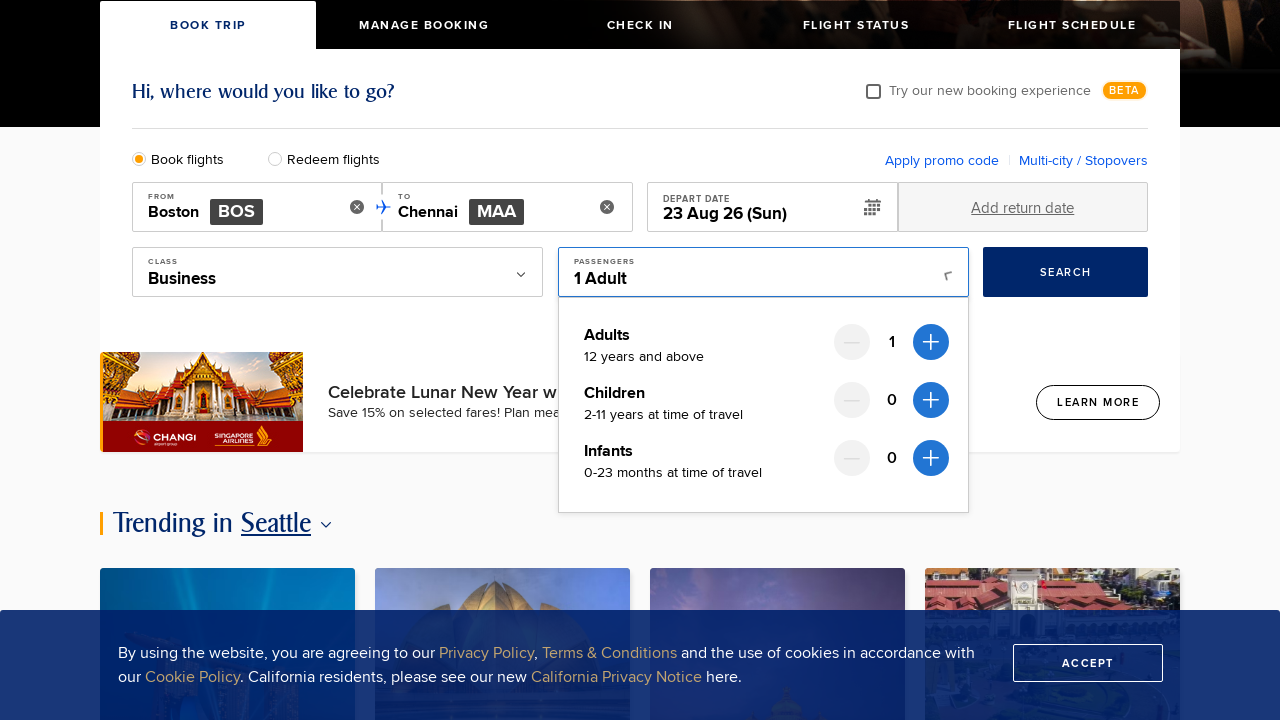

Added passenger 1 (clicked plus button) at (931, 342) on (//button[@class='btn--image_icon input__number--ticker-plus'])[1]
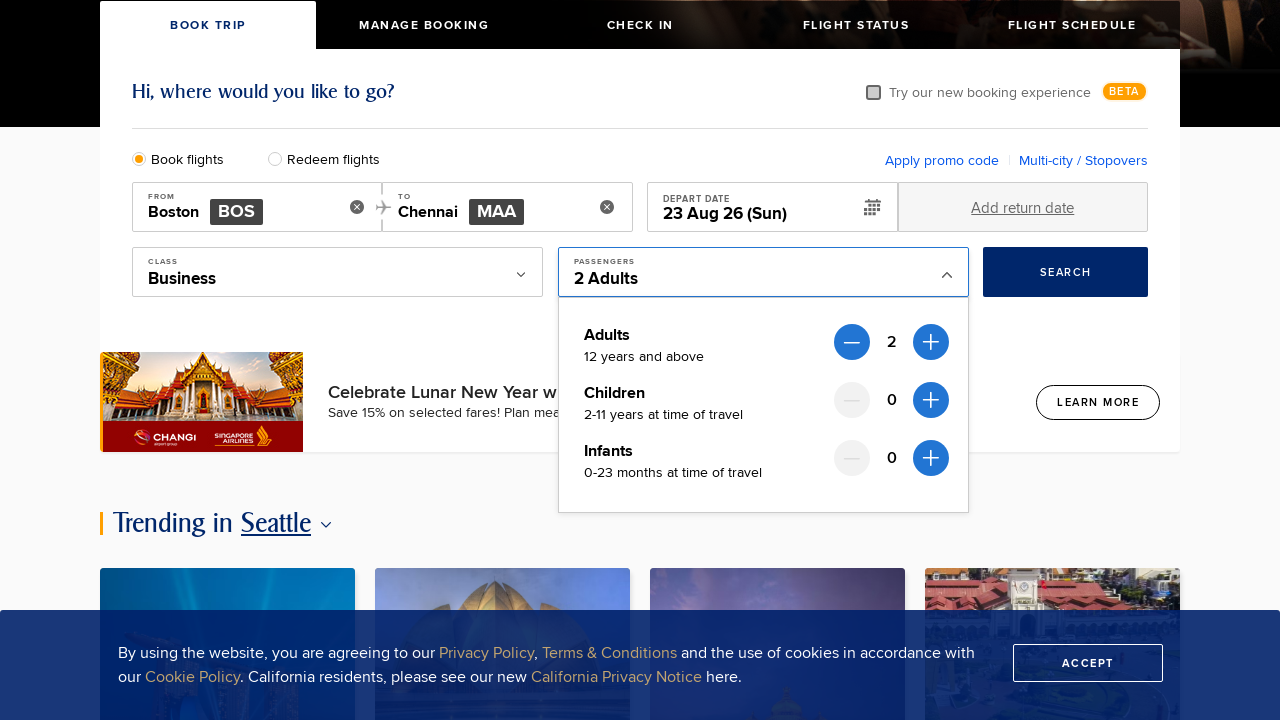

Added passenger 2 (clicked plus button) at (931, 342) on (//button[@class='btn--image_icon input__number--ticker-plus'])[1]
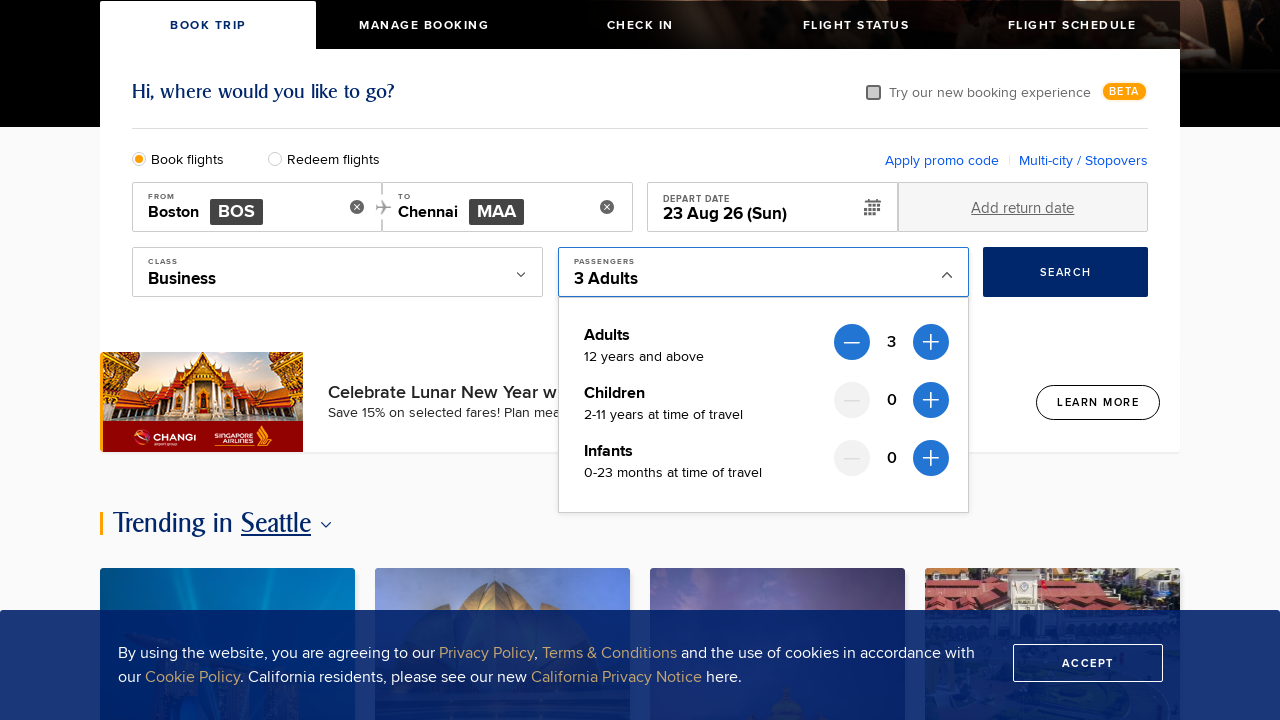

Submitted flight search at (1066, 272) on div.form_control button.btn.btn-primary.js-open-loading
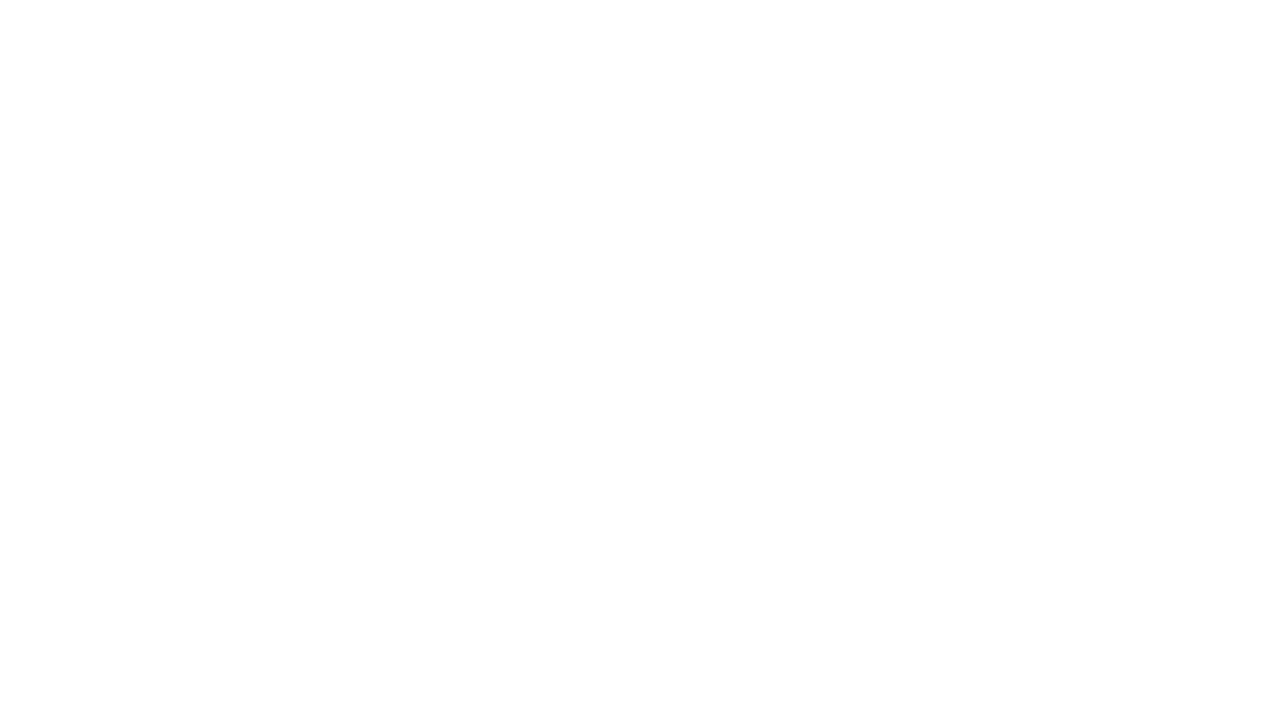

Waited for search results to load
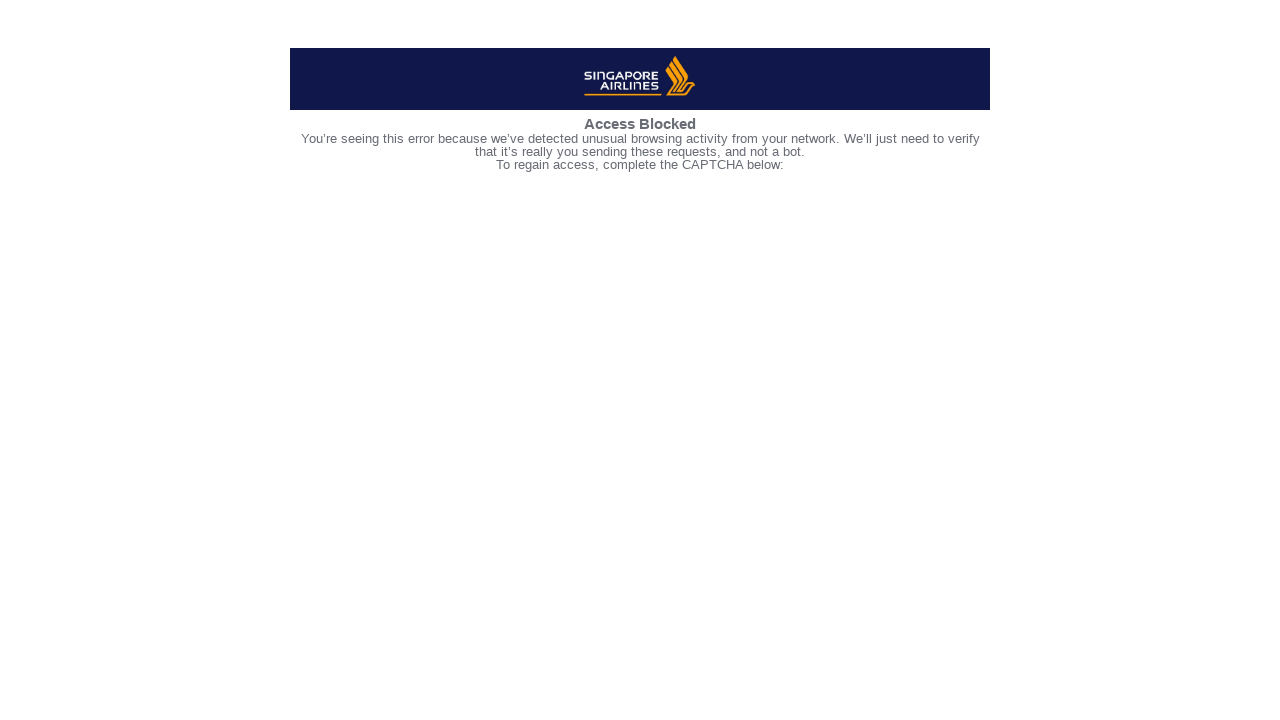

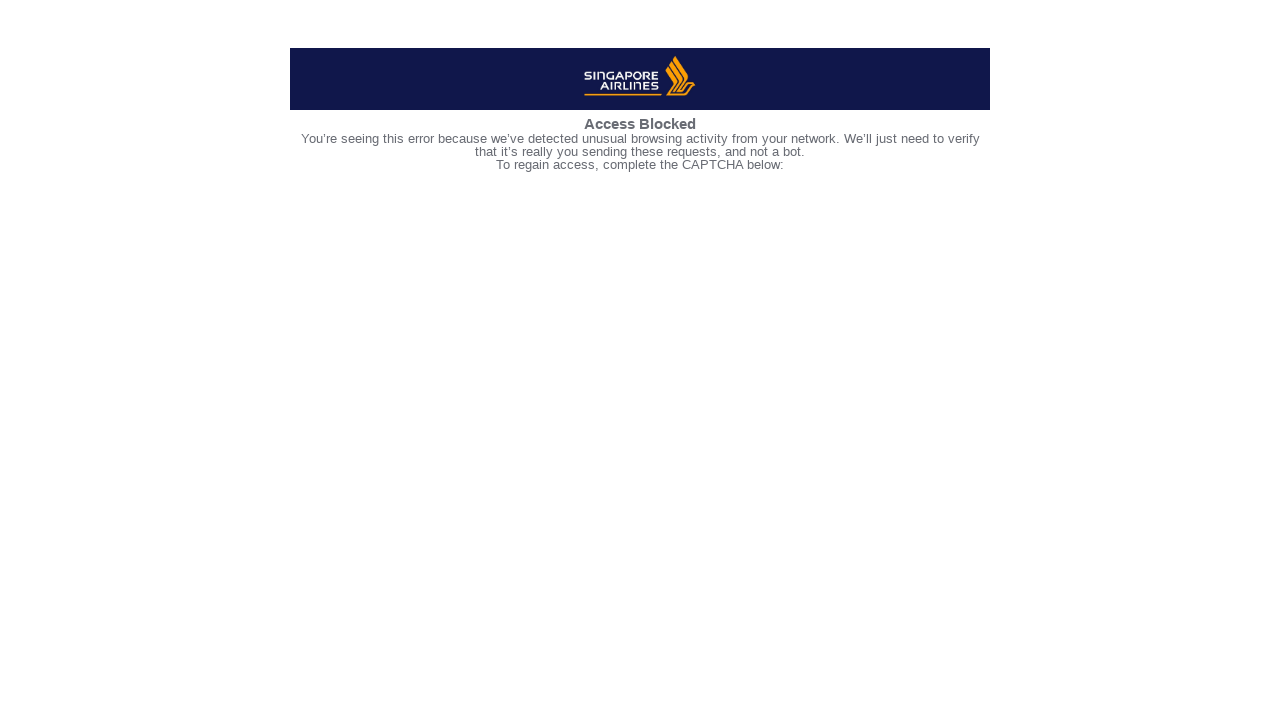